Tests date picker by typing a date into the input field

Starting URL: https://demoqa.com/date-picker

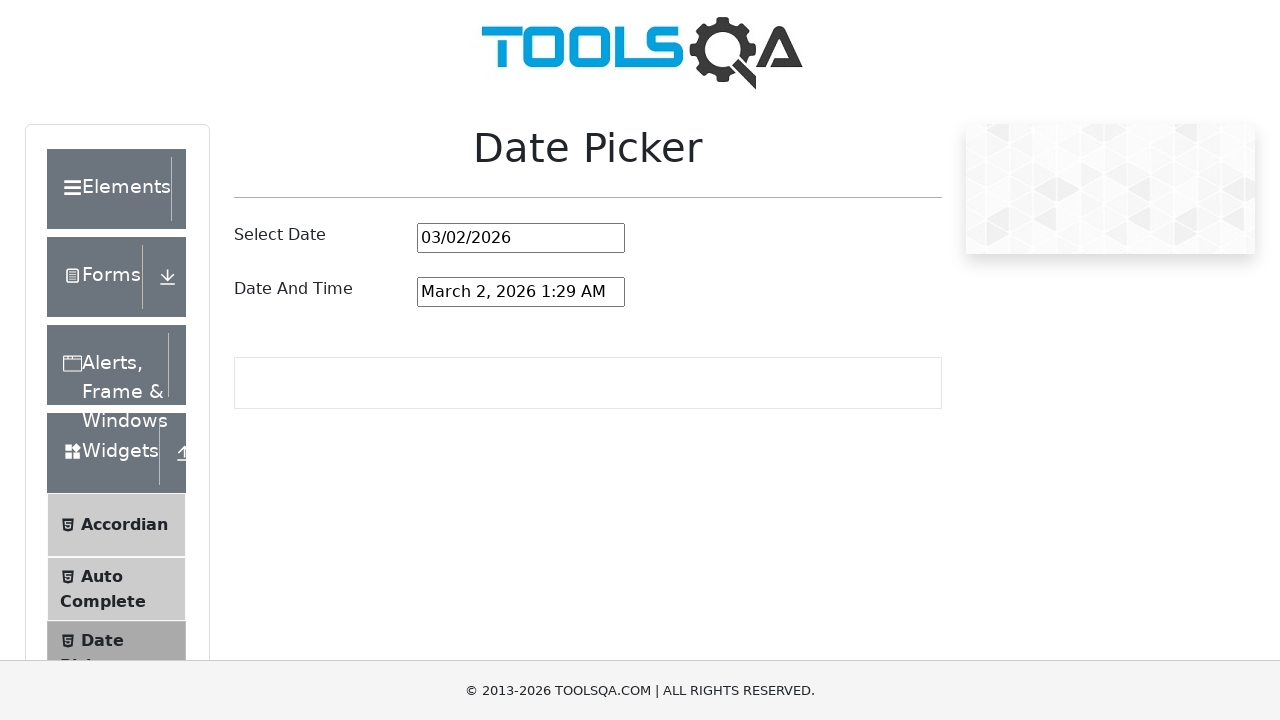

Clicked on the date picker input field at (521, 238) on #datePickerMonthYearInput
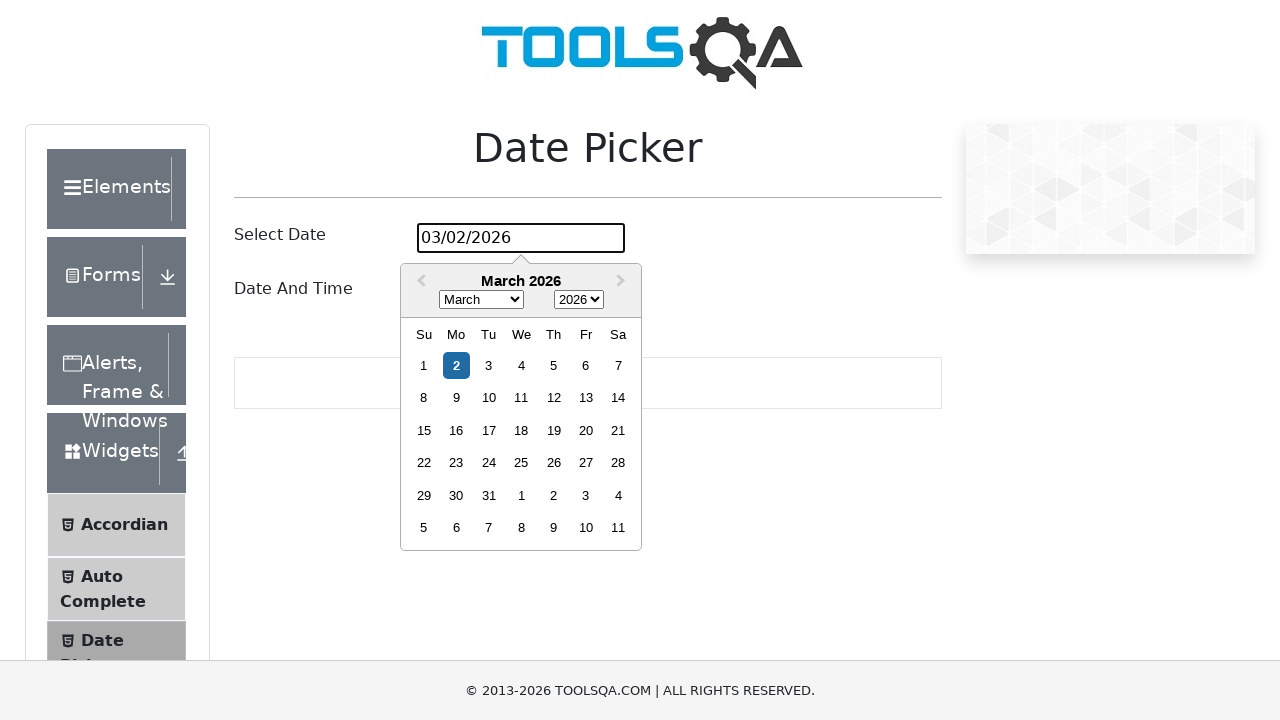

Typed date '03/15/2024' into the date picker input field on #datePickerMonthYearInput
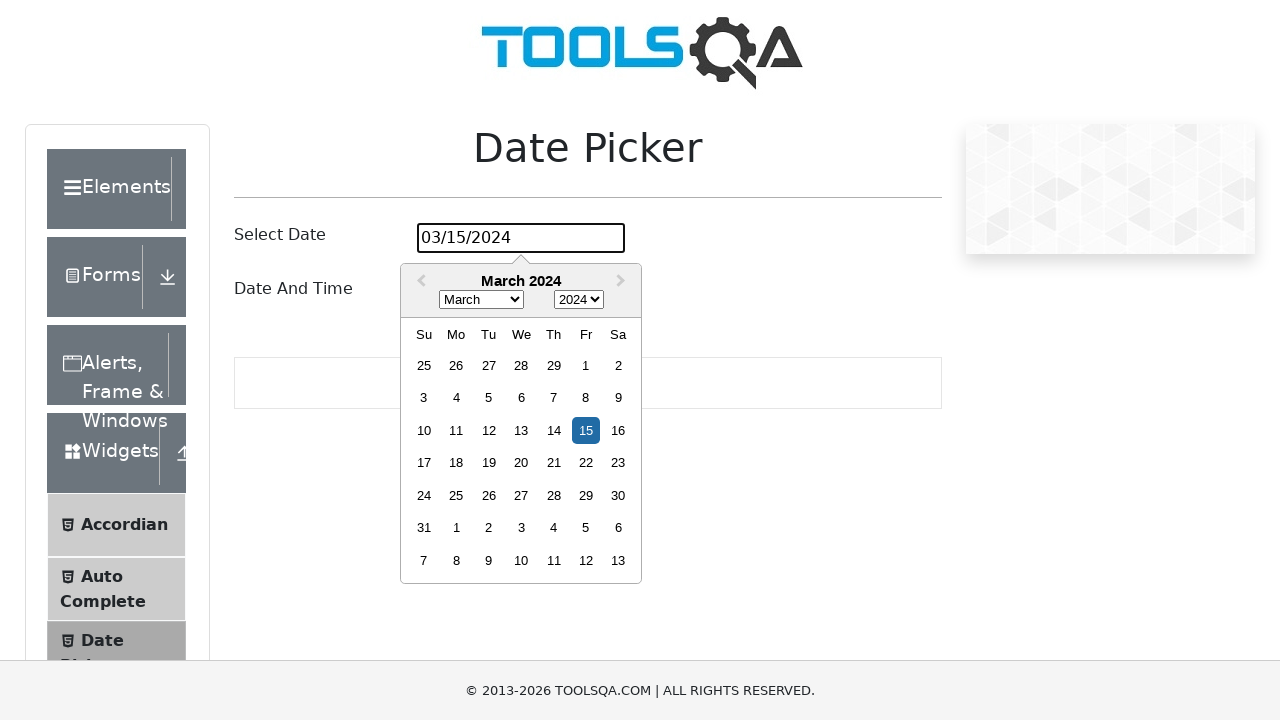

Pressed Enter to confirm the date selection on #datePickerMonthYearInput
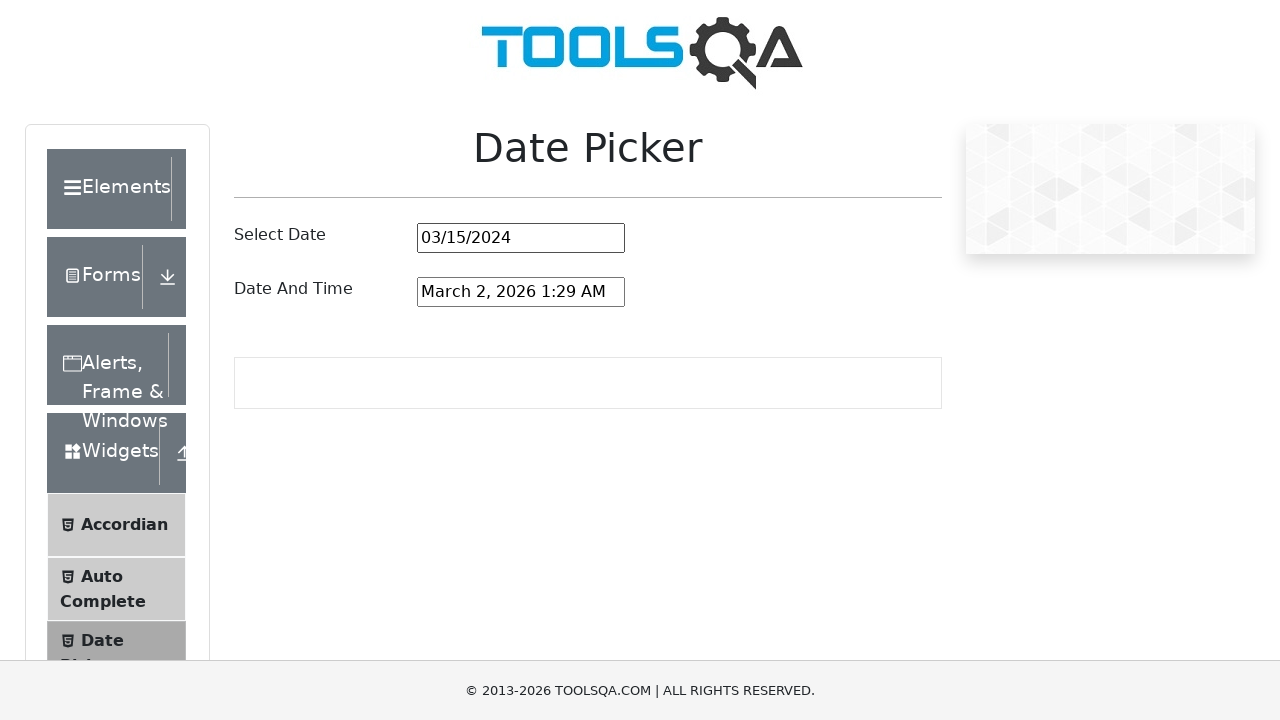

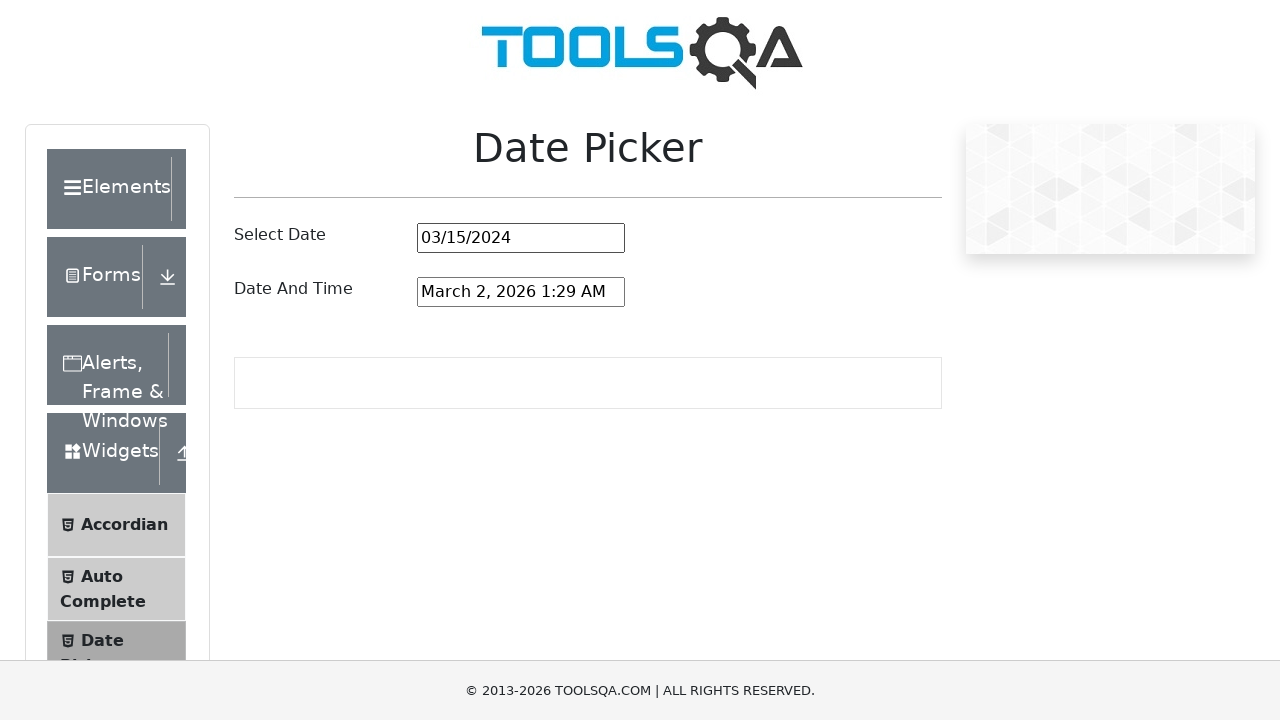